Tests dropdown selection by finding the dropdown element, iterating through options, and clicking on "Option 1"

Starting URL: http://the-internet.herokuapp.com/dropdown

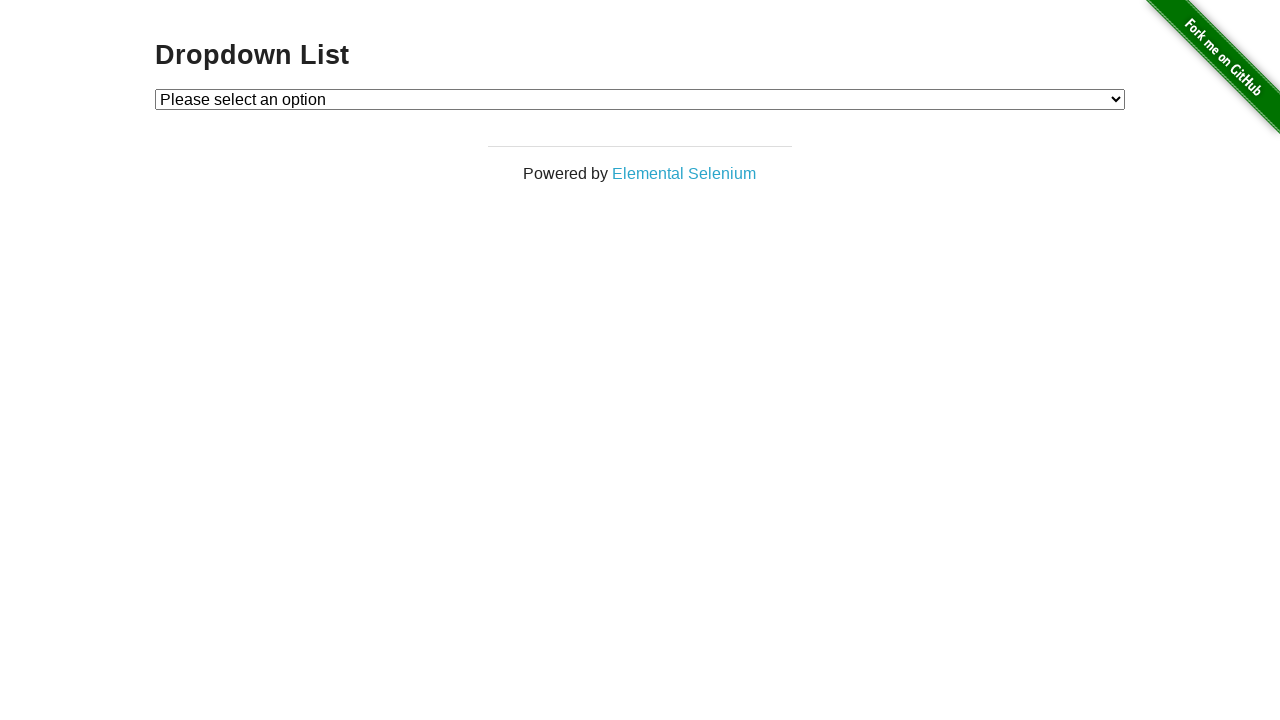

Dropdown element loaded on page
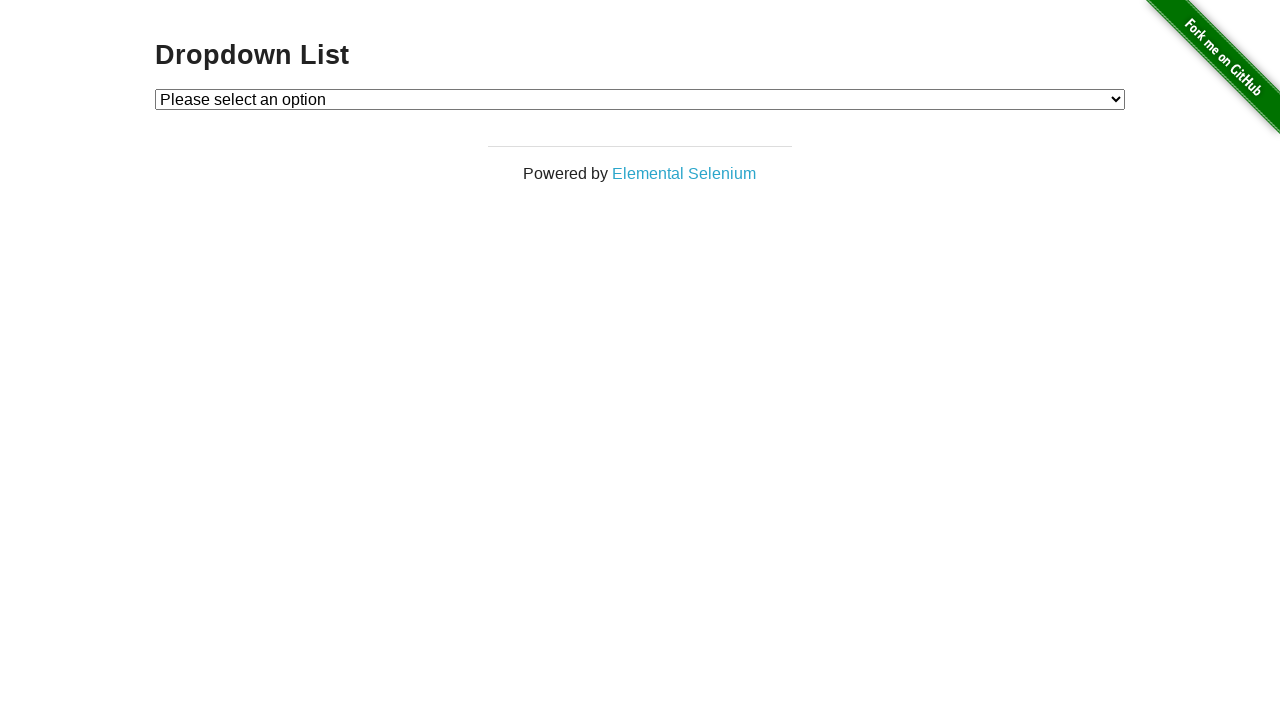

Selected 'Option 1' from dropdown on #dropdown
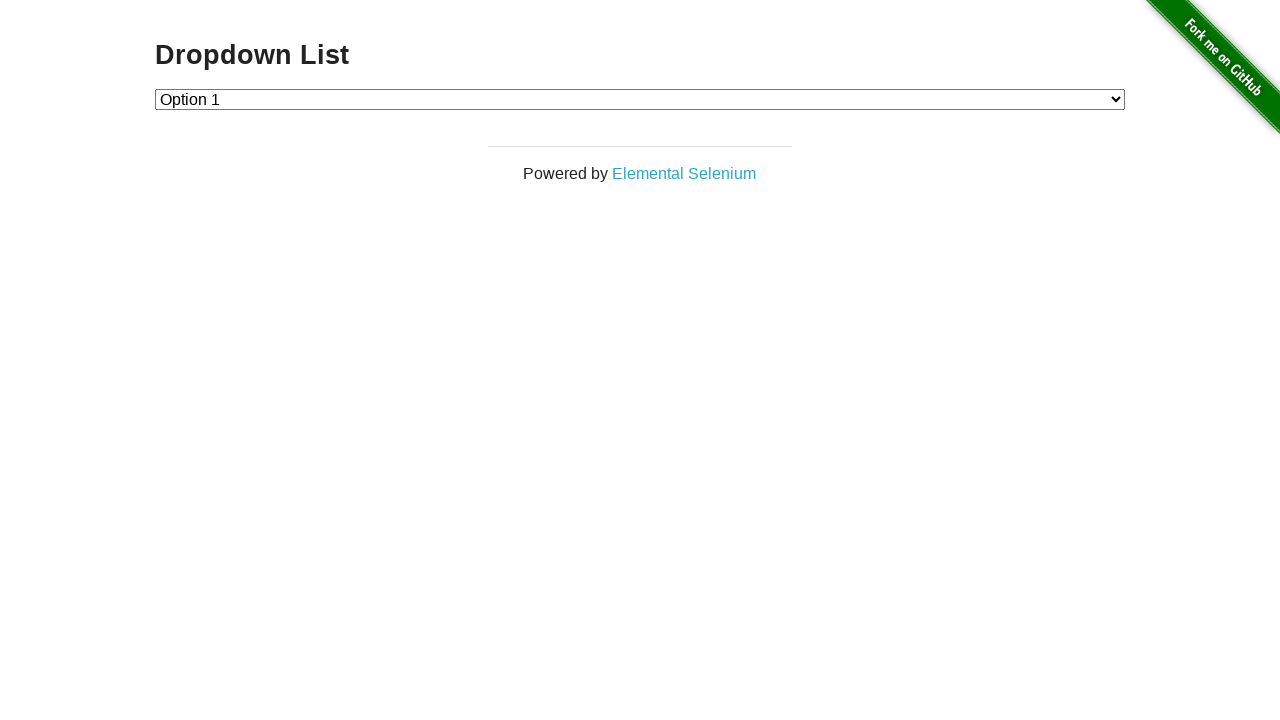

Verified that 'Option 1' was successfully selected in dropdown
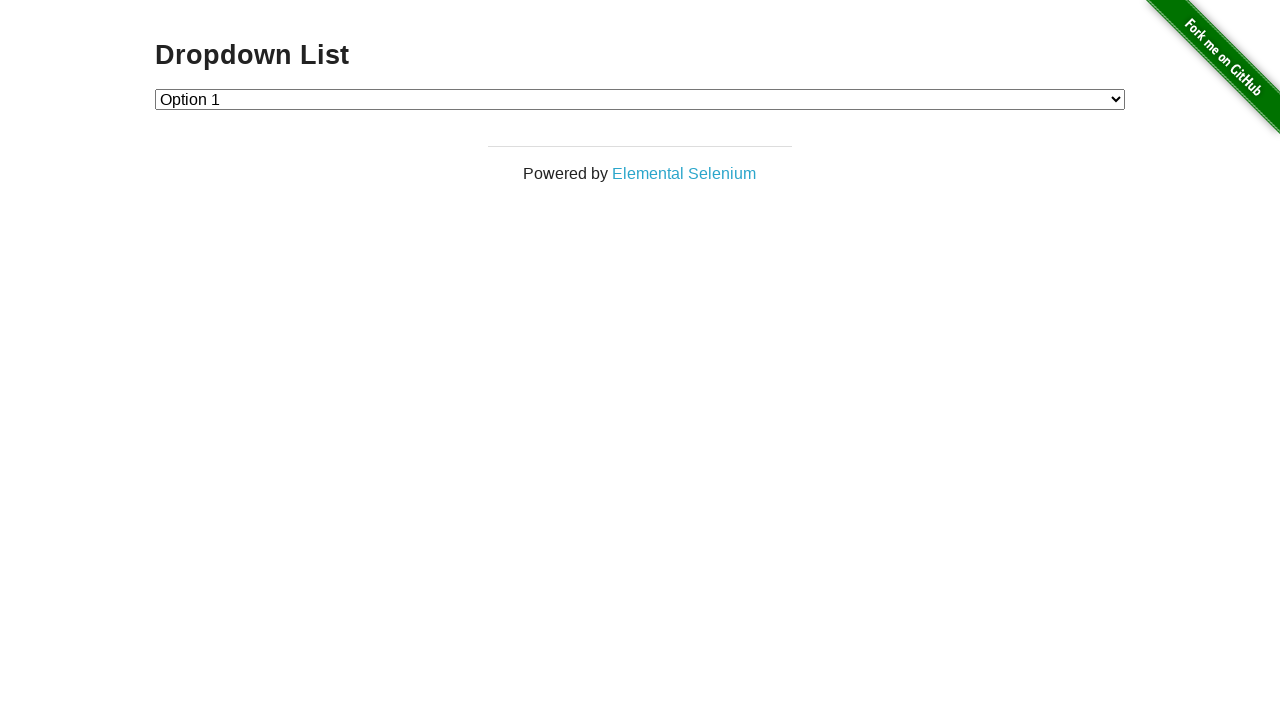

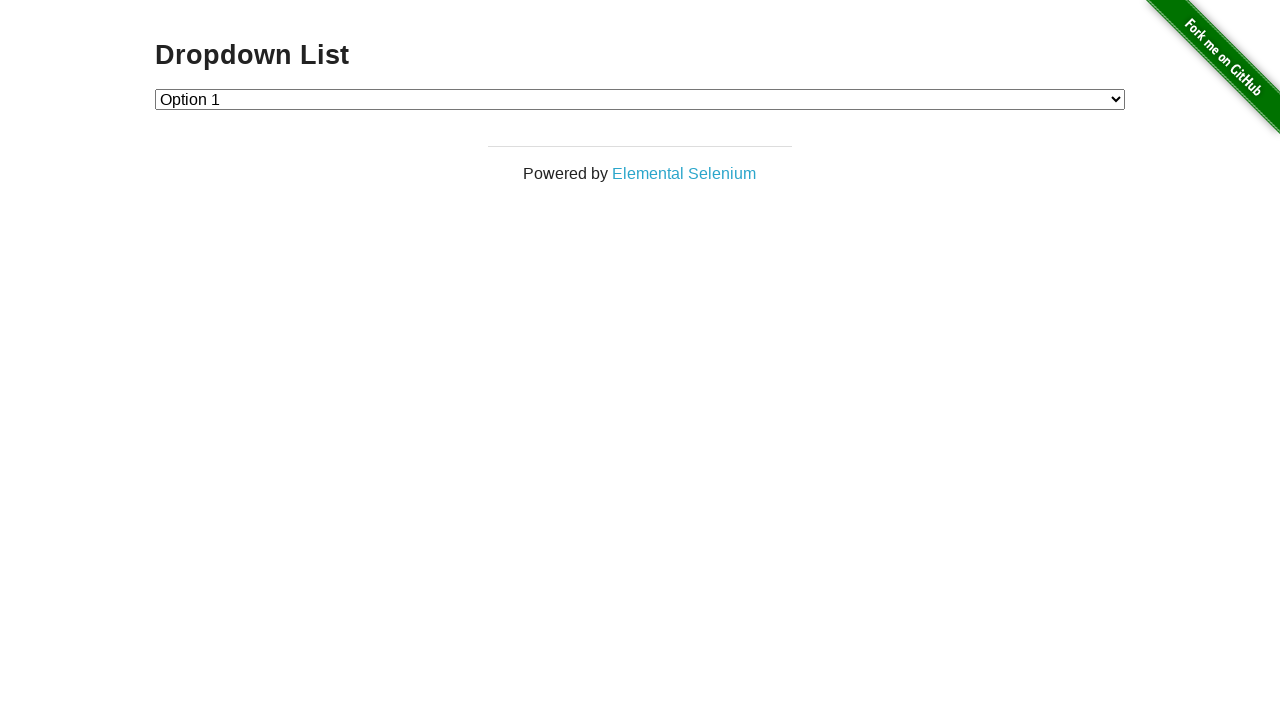